Tests registration form with mismatched password confirmation to verify password match validation

Starting URL: https://alada.vn/tai-khoan/dang-ky.html

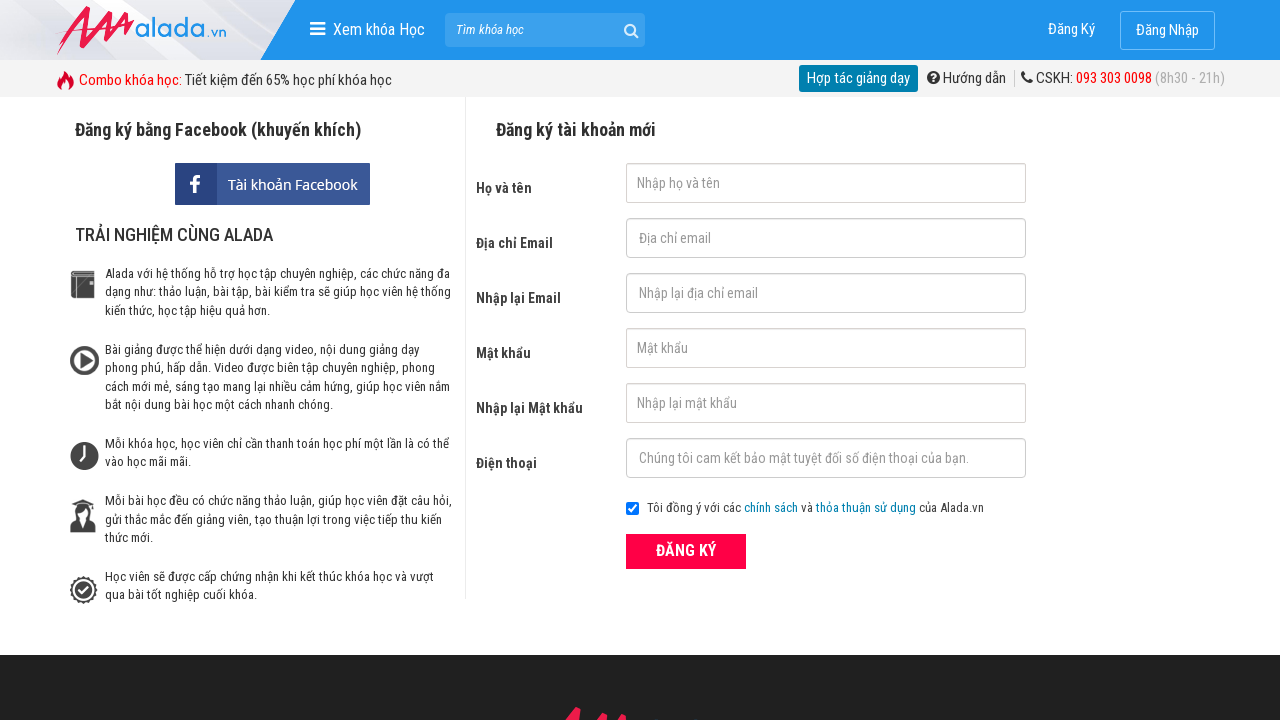

Filled first name field with 'Yen' on input[name='txtFirstname']
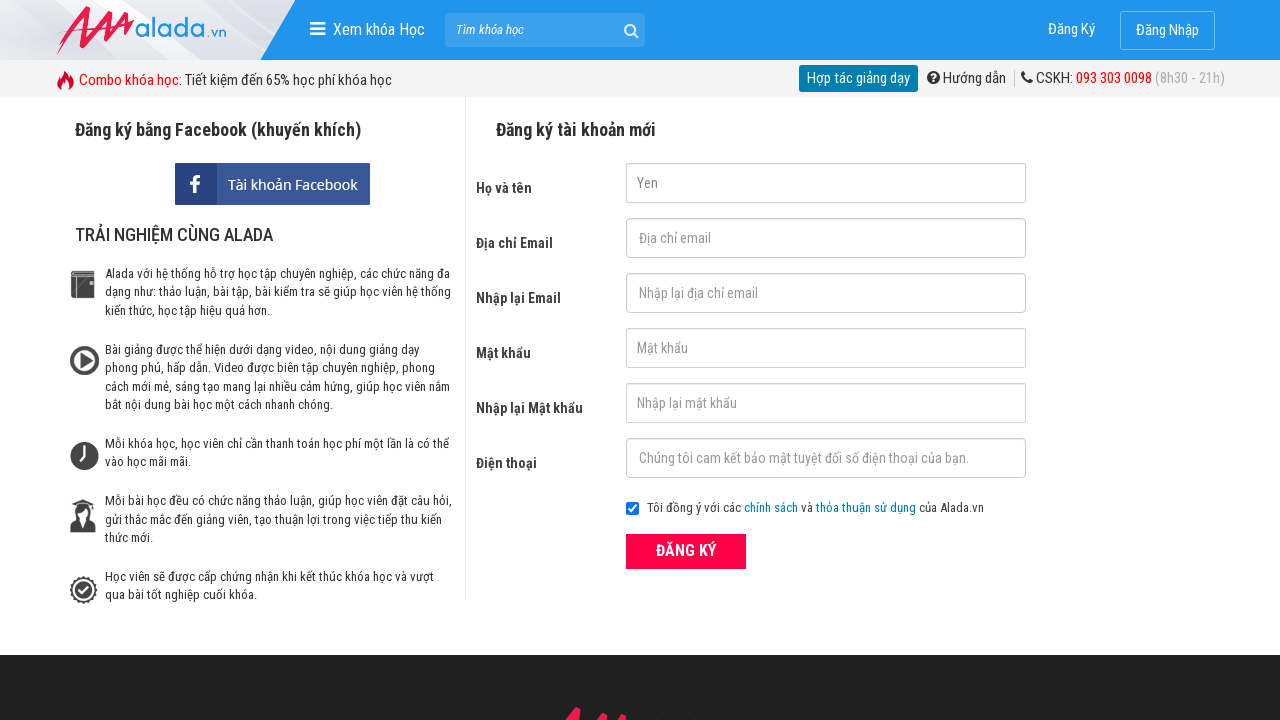

Filled email field with 'yen@vntrip.vn' on input[name='txtEmail']
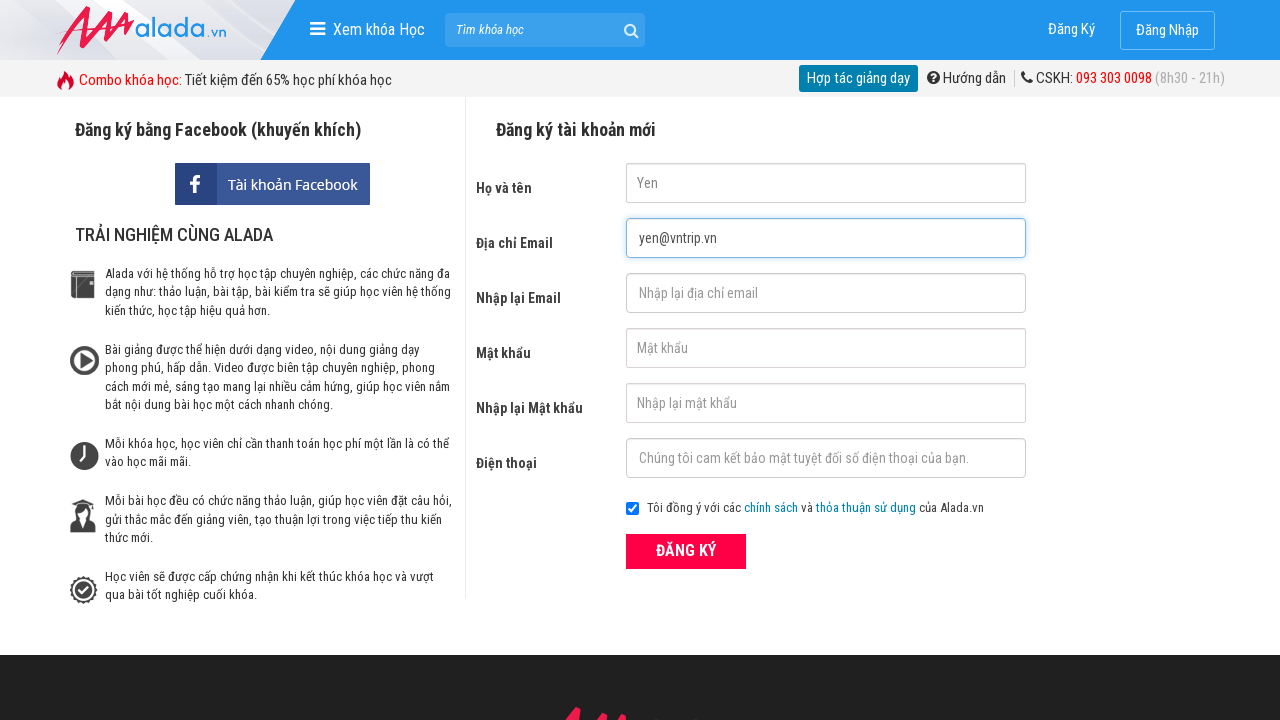

Filled confirm email field with 'yen@vntrip.vn' on input[name='txtCEmail']
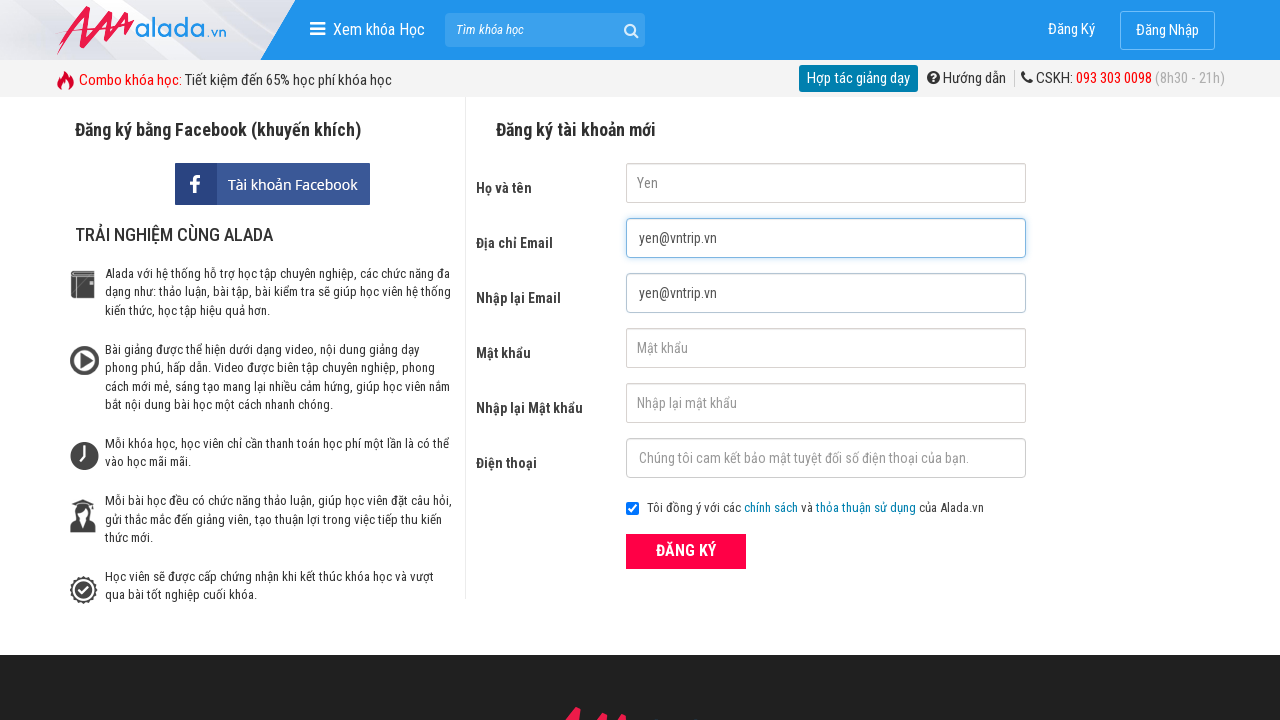

Filled password field with '123456' on input[name='txtPassword']
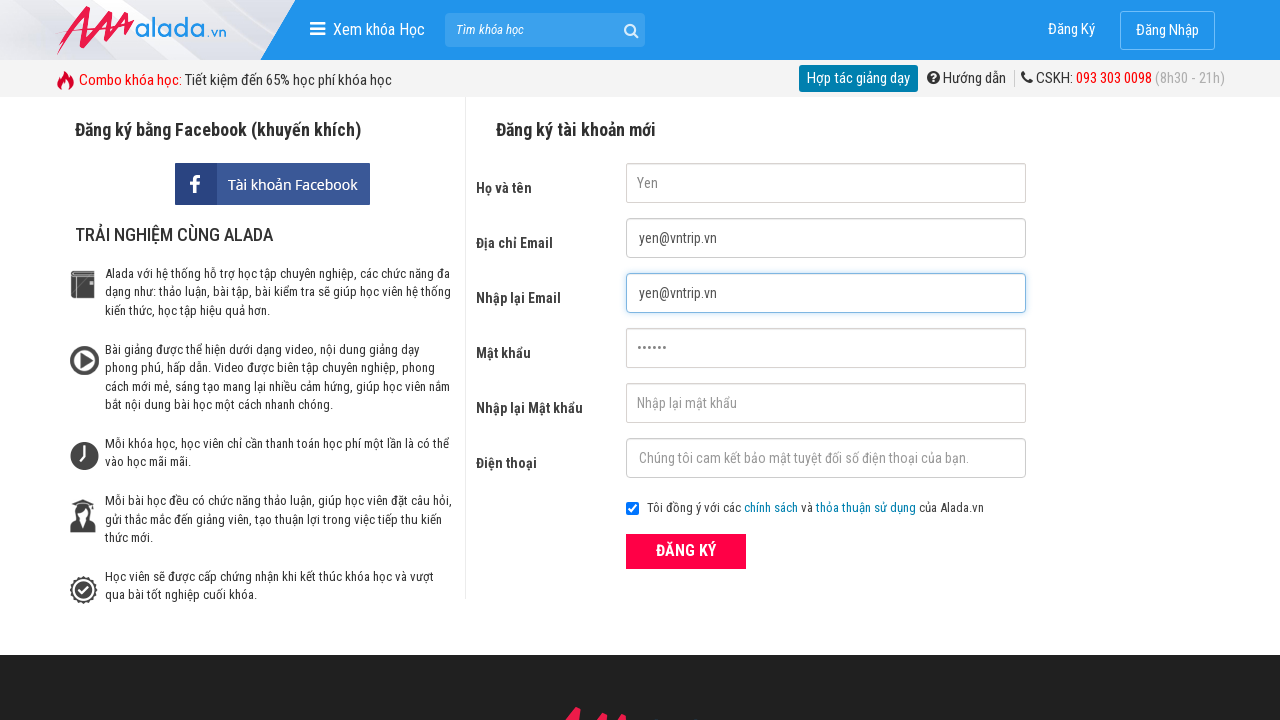

Filled confirm password field with mismatched password 'abc123' on input[name='txtCPassword']
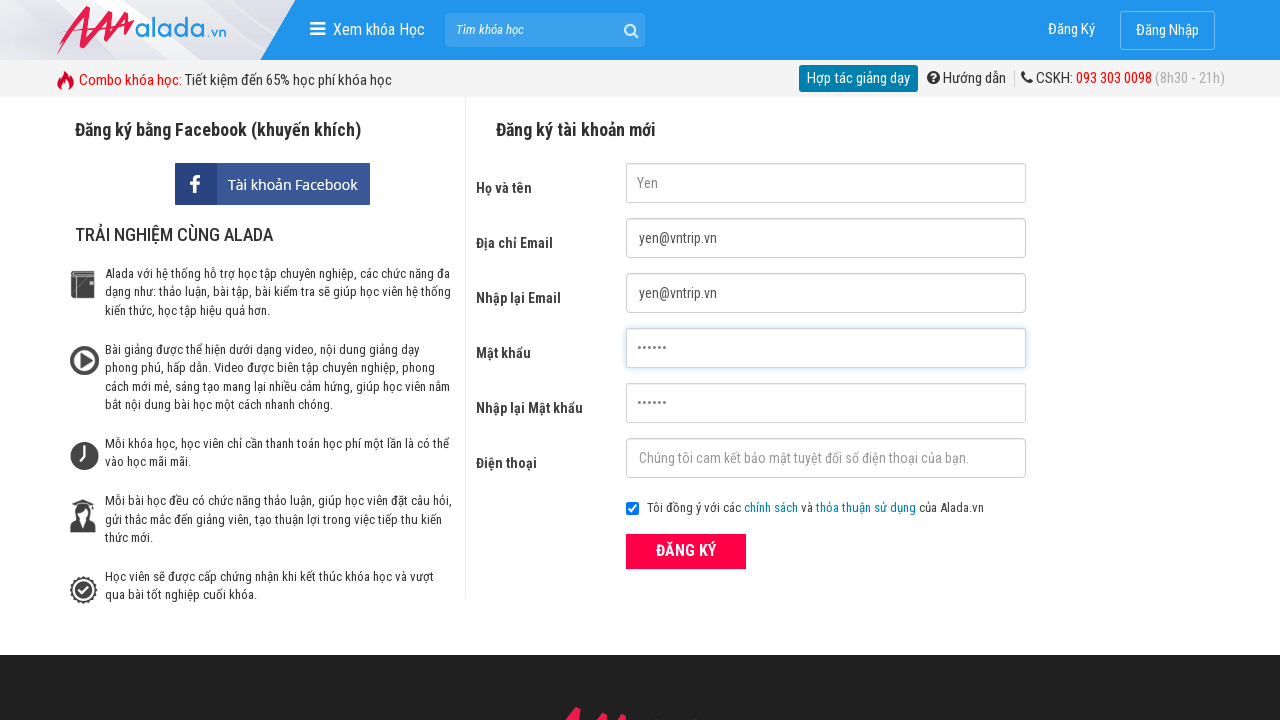

Filled phone number field with '0981583993' on input[name='txtPhone']
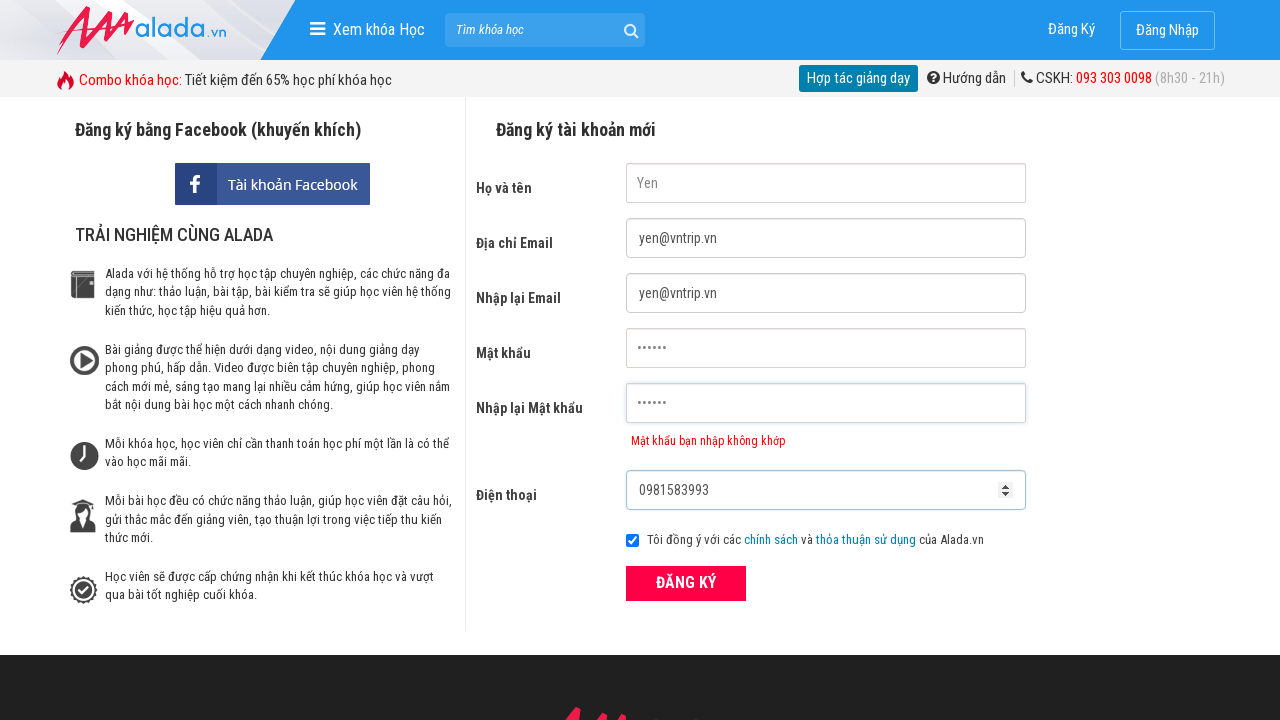

Clicked ĐĂNG KÝ (Register) button to submit form at (686, 583) on xpath=//form[@id='frmLogin']//button[text()='ĐĂNG KÝ']
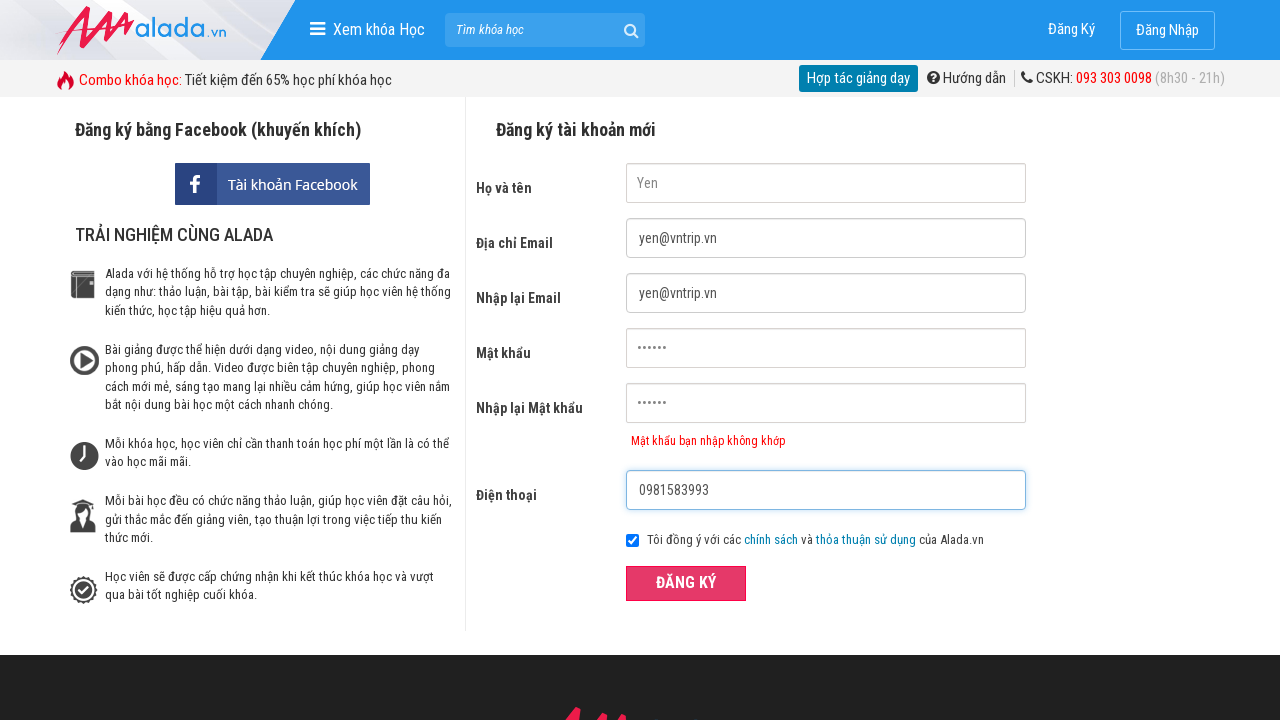

Password confirmation error message appeared
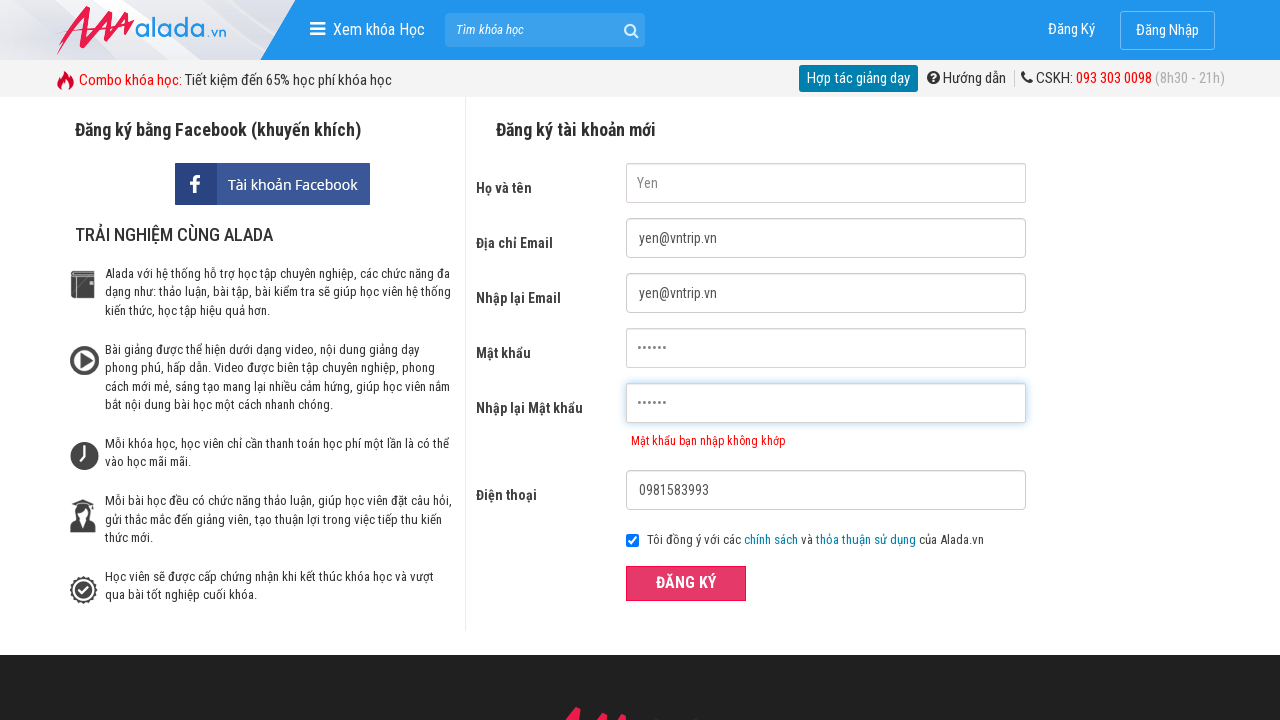

Verified password mismatch error message displays 'Mật khẩu bạn nhập không khớp'
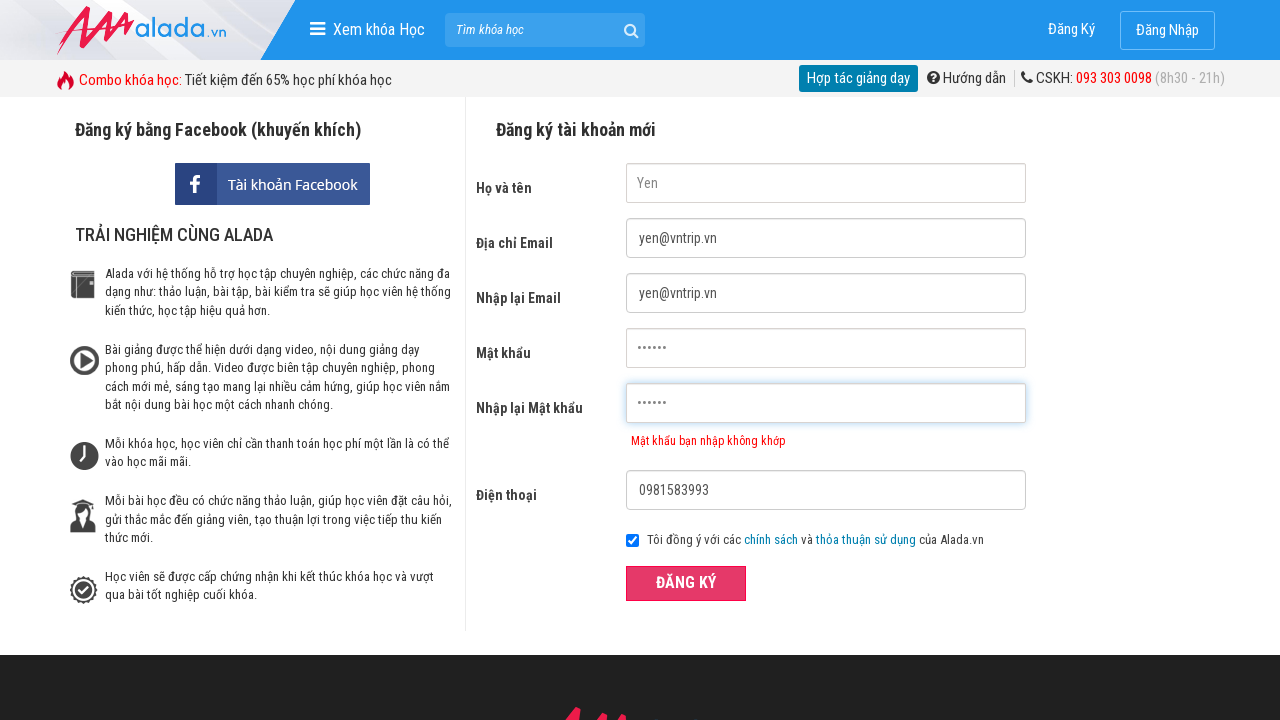

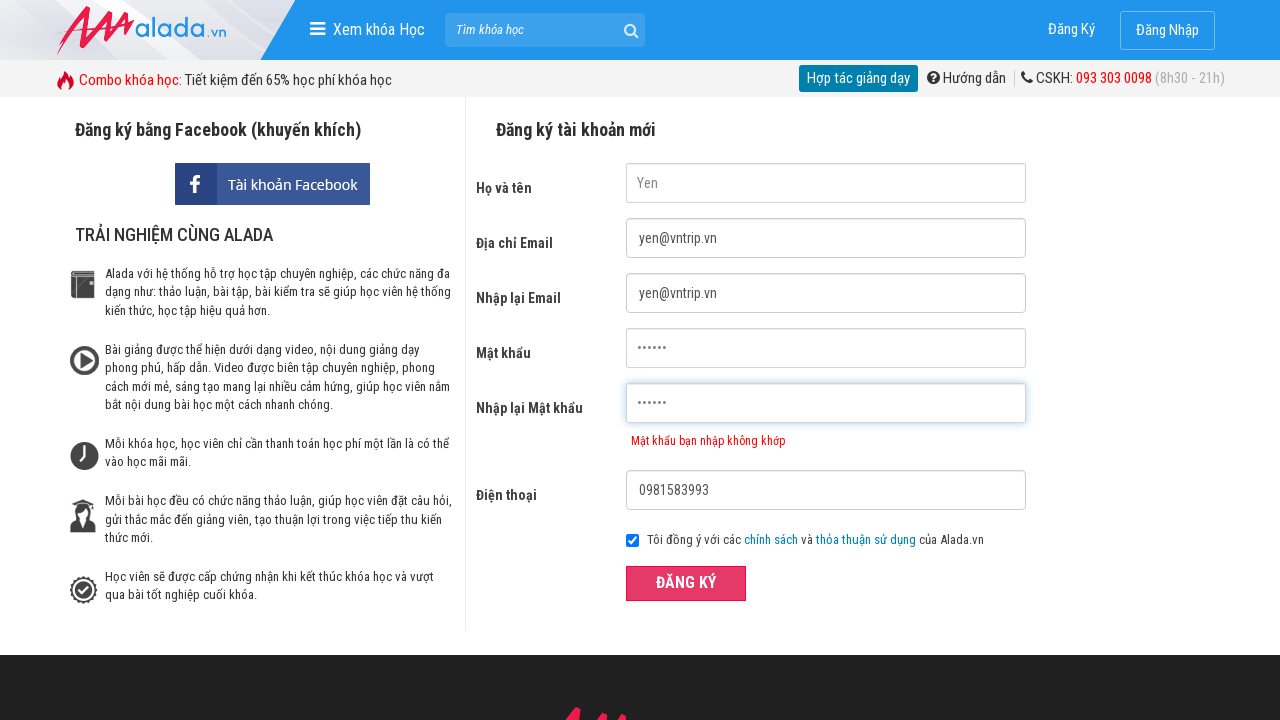